Tests window handling functionality by clicking a link that opens a new window, switching to it to verify content, then switching back to the parent window

Starting URL: https://the-internet.herokuapp.com/windows

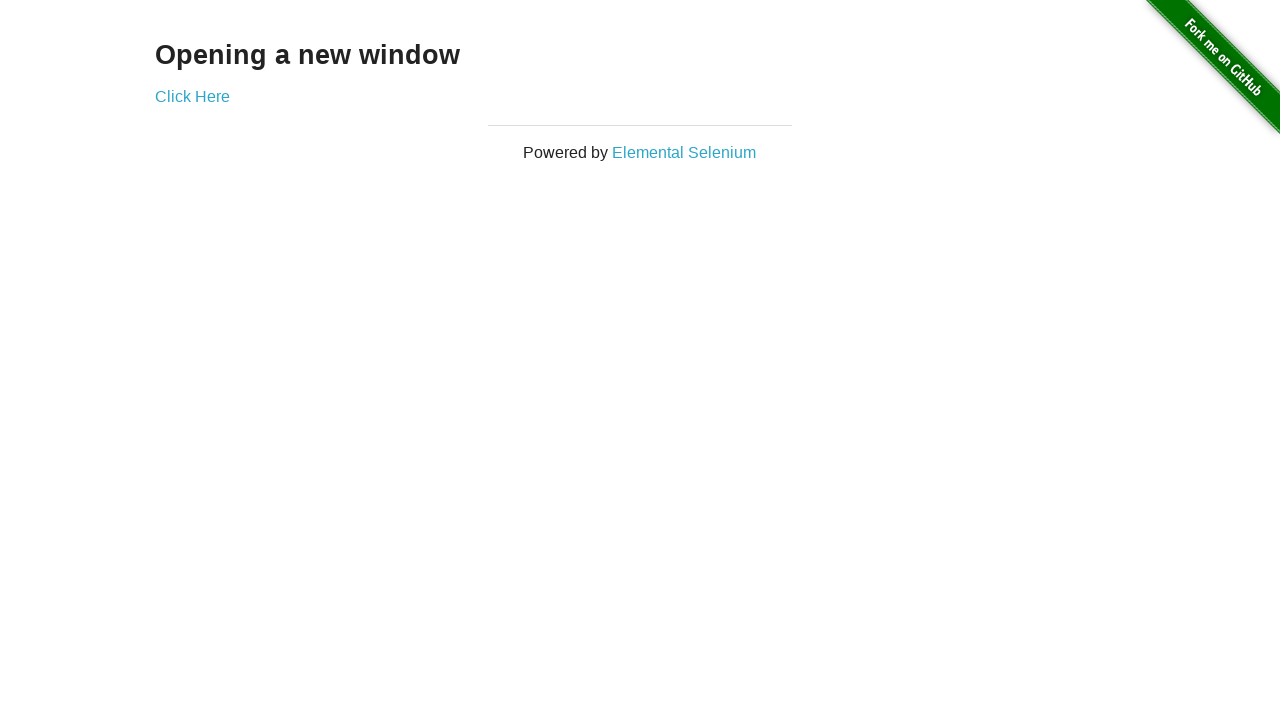

Located parent window header element
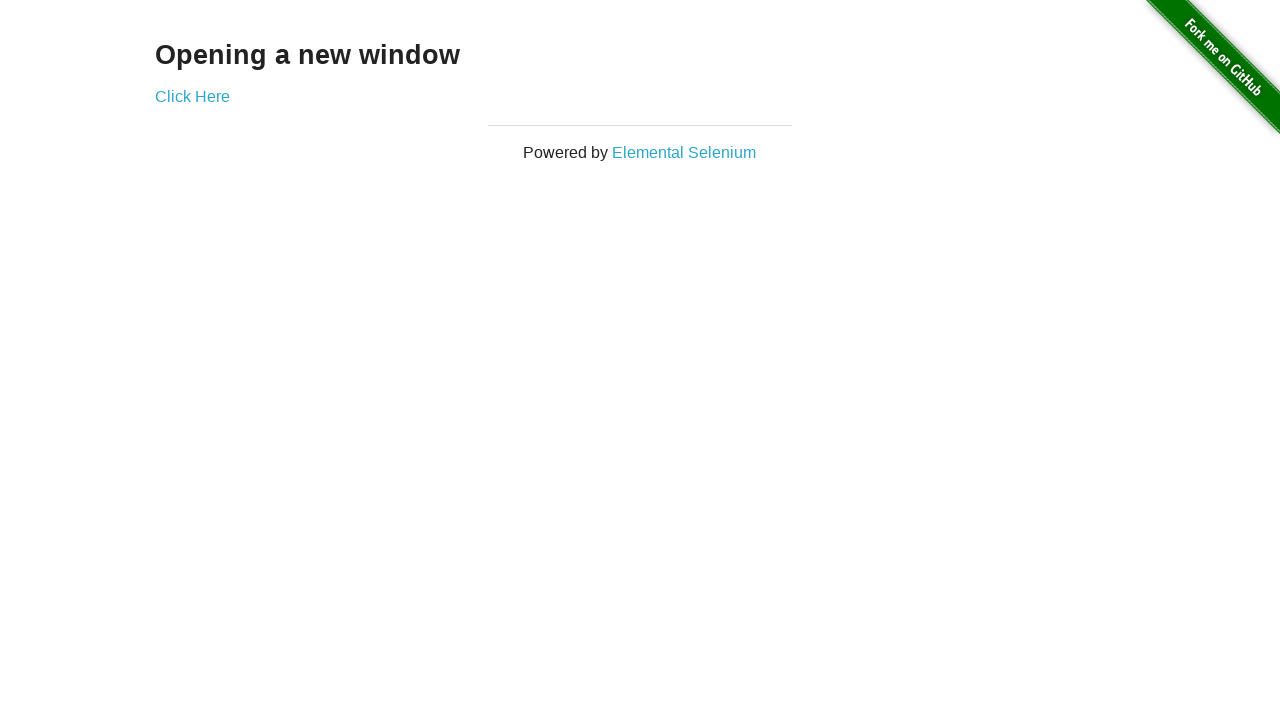

Retrieved and printed parent window header text
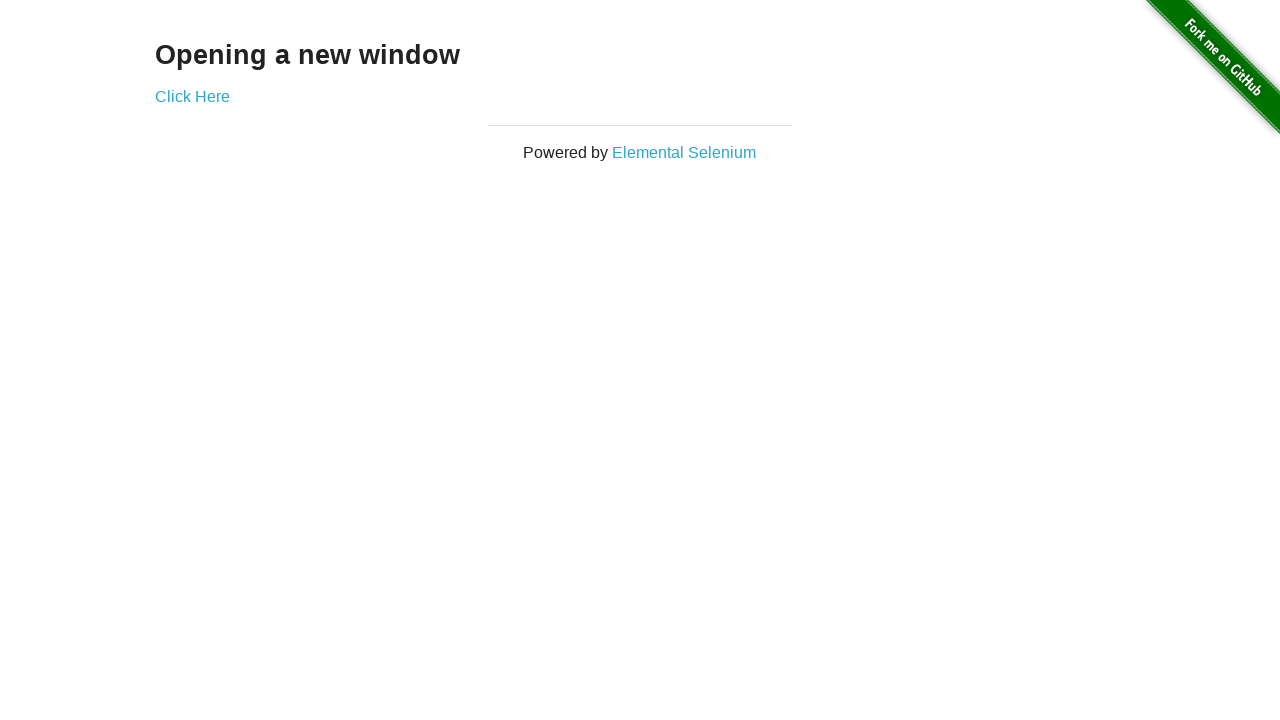

Clicked link to open new window at (192, 96) on xpath=//a[contains(text(),'Click Here')]
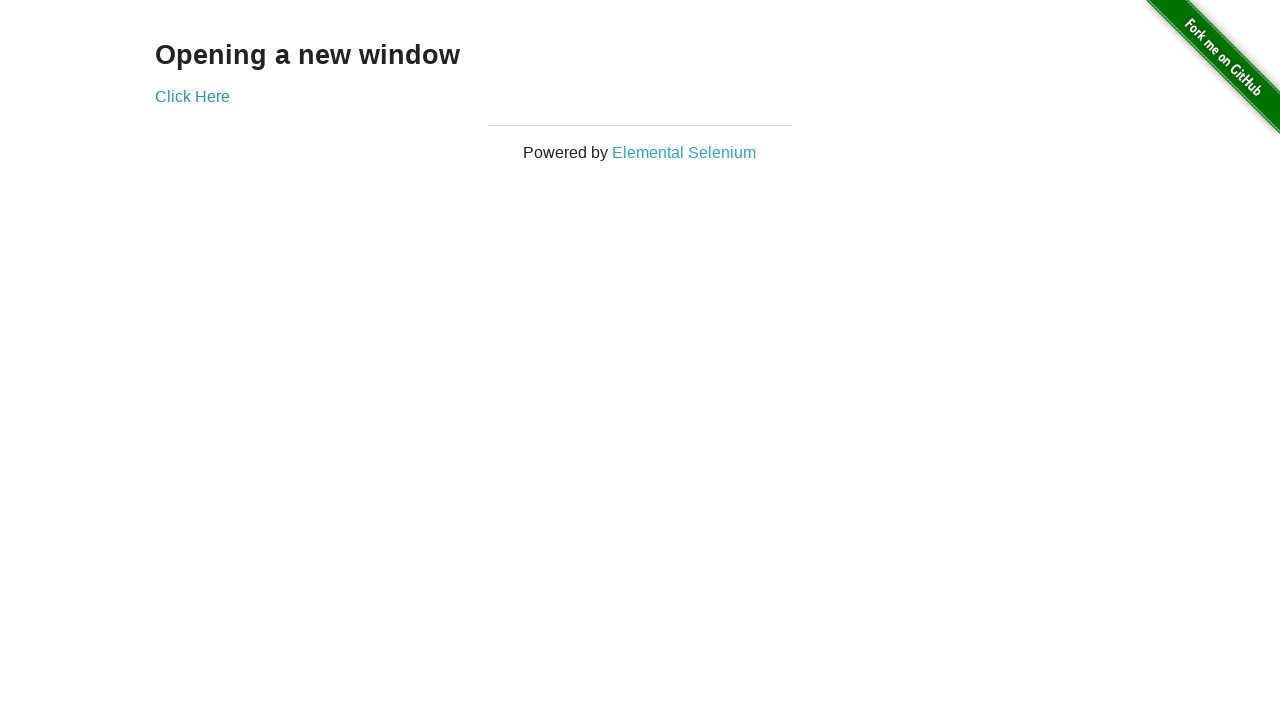

Captured new window/page reference
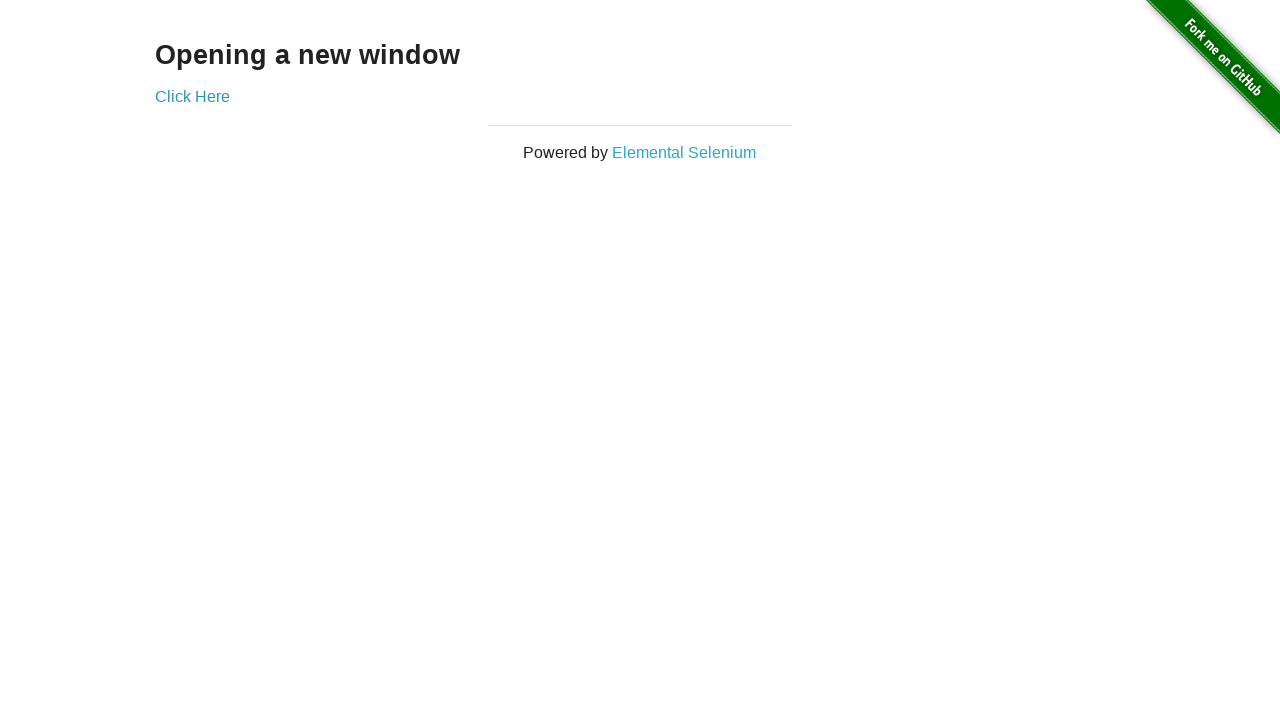

New window finished loading
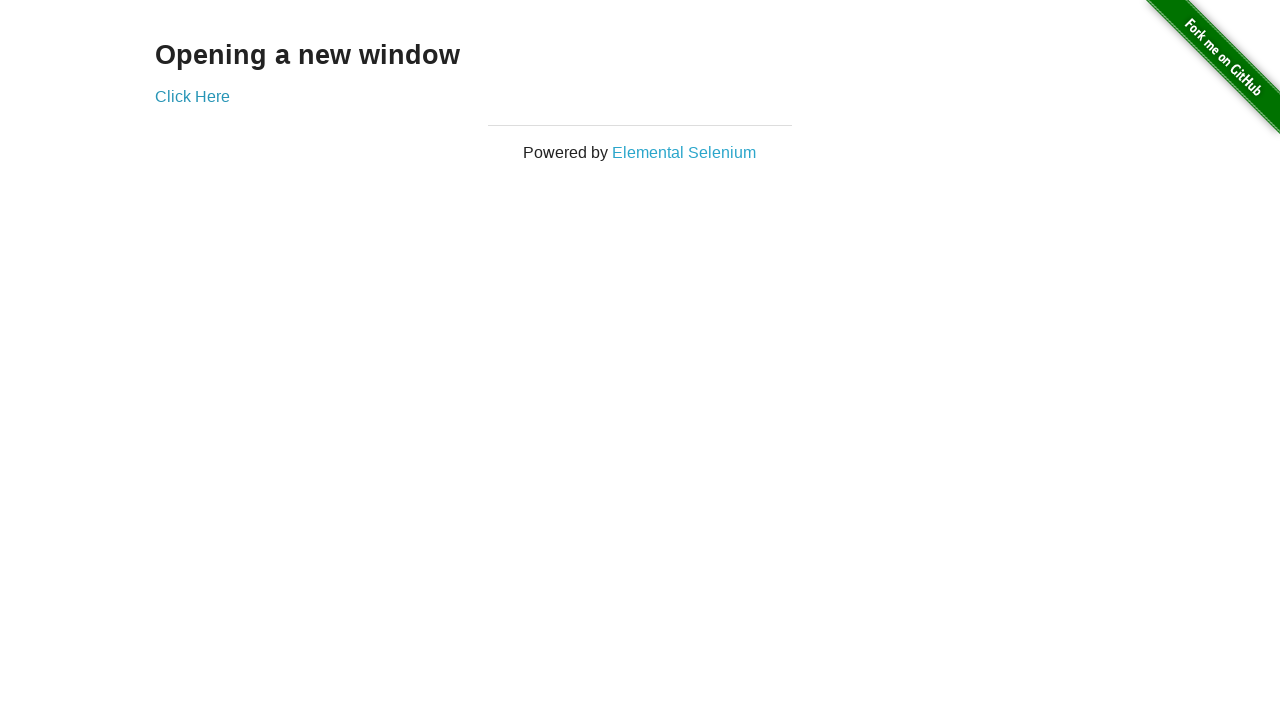

Located new window header element
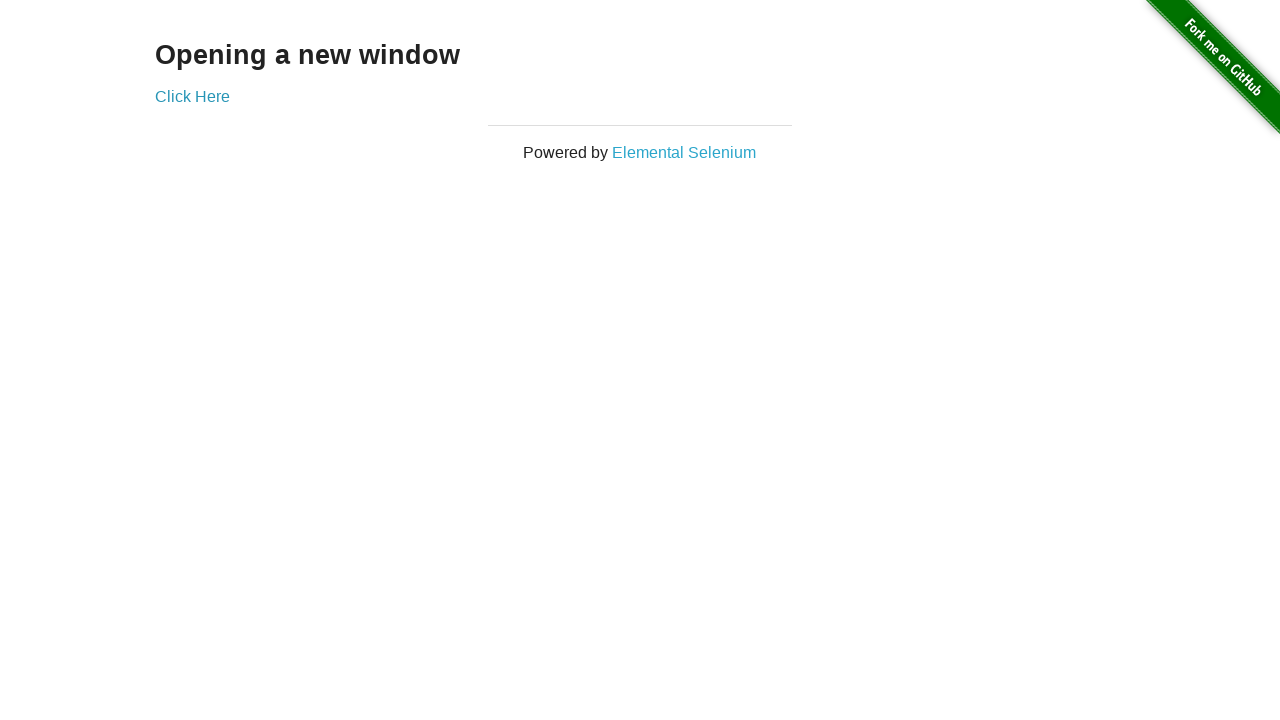

Retrieved and printed new window header text
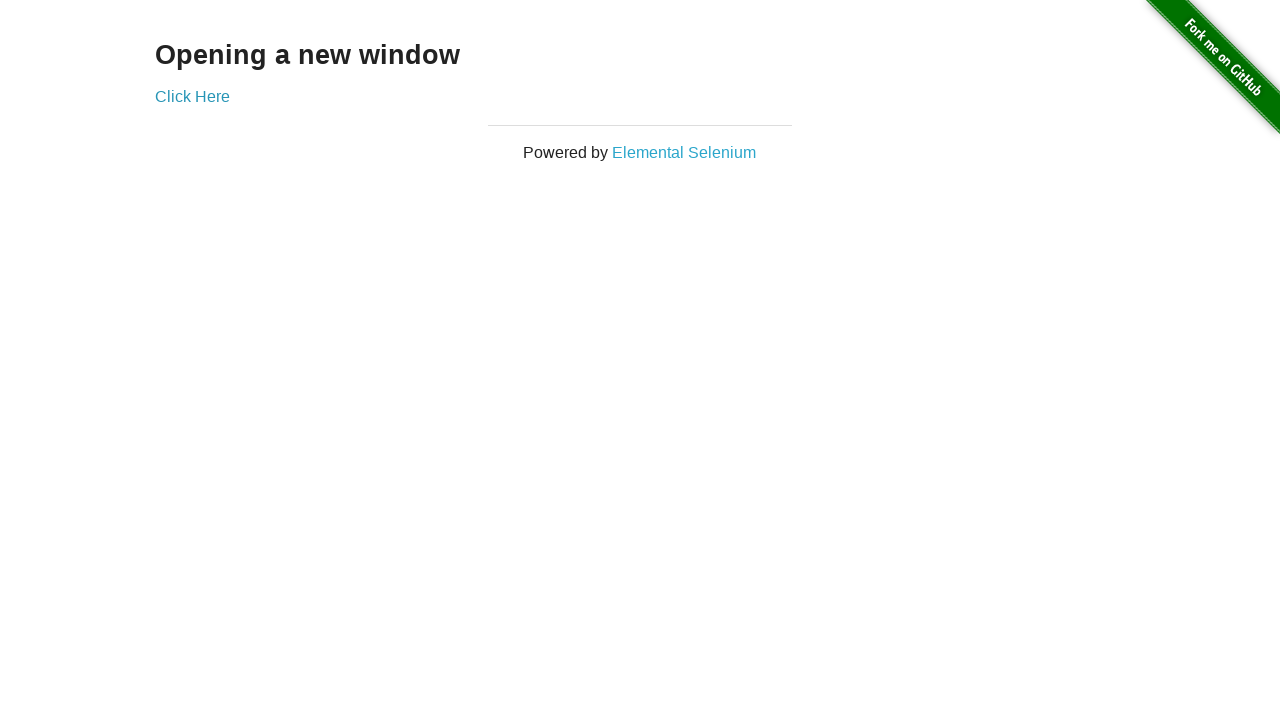

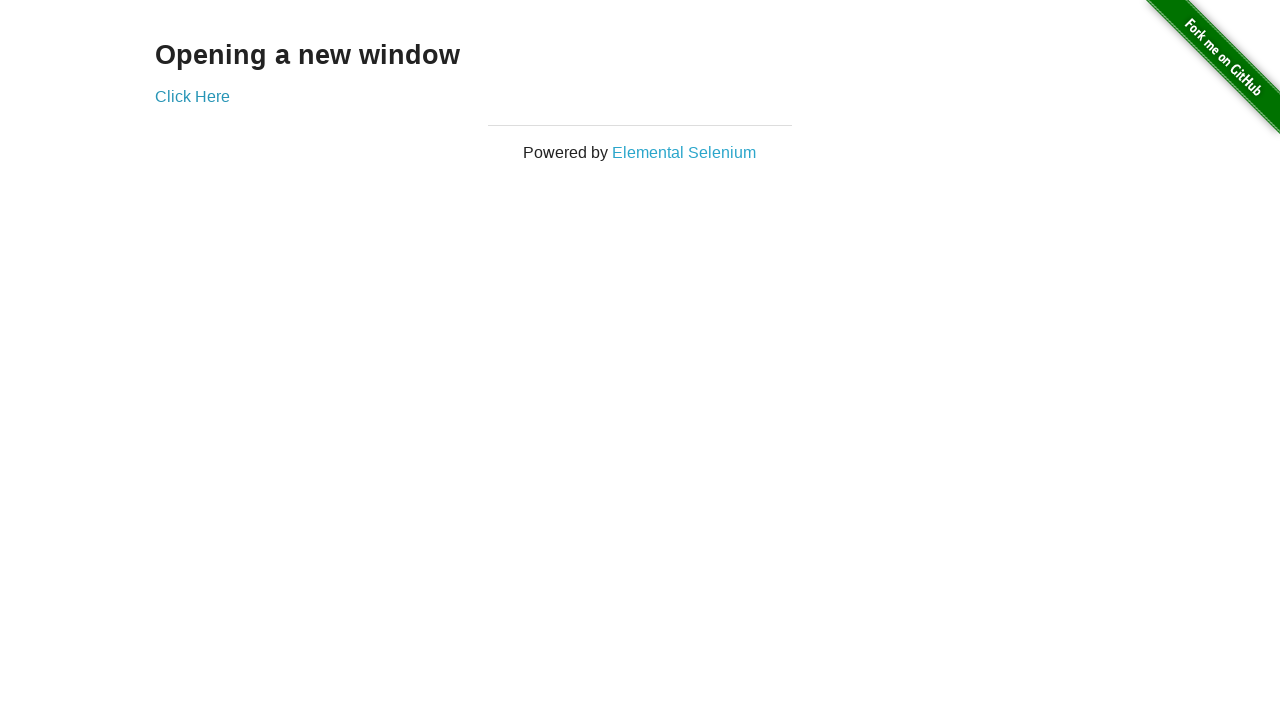